Navigates to Habr.com and clicks on the login button in the header menu

Starting URL: https://habr.com/ru

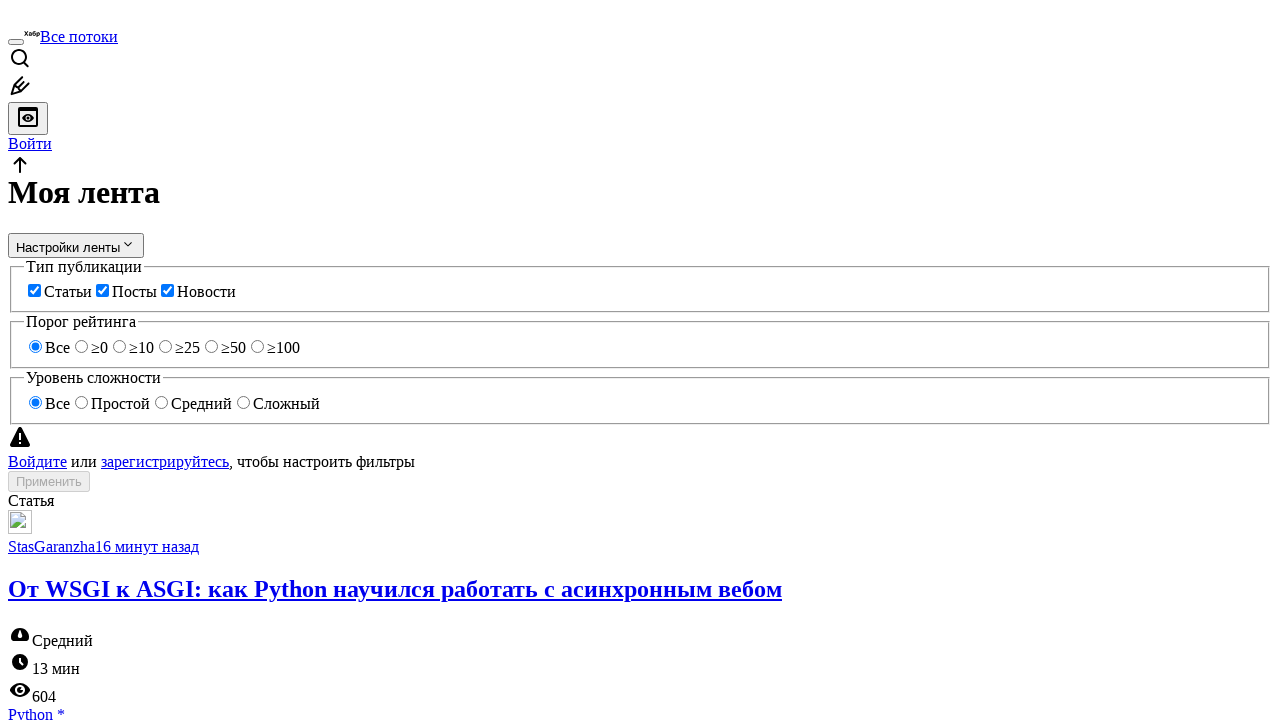

Navigated to Habr.com homepage
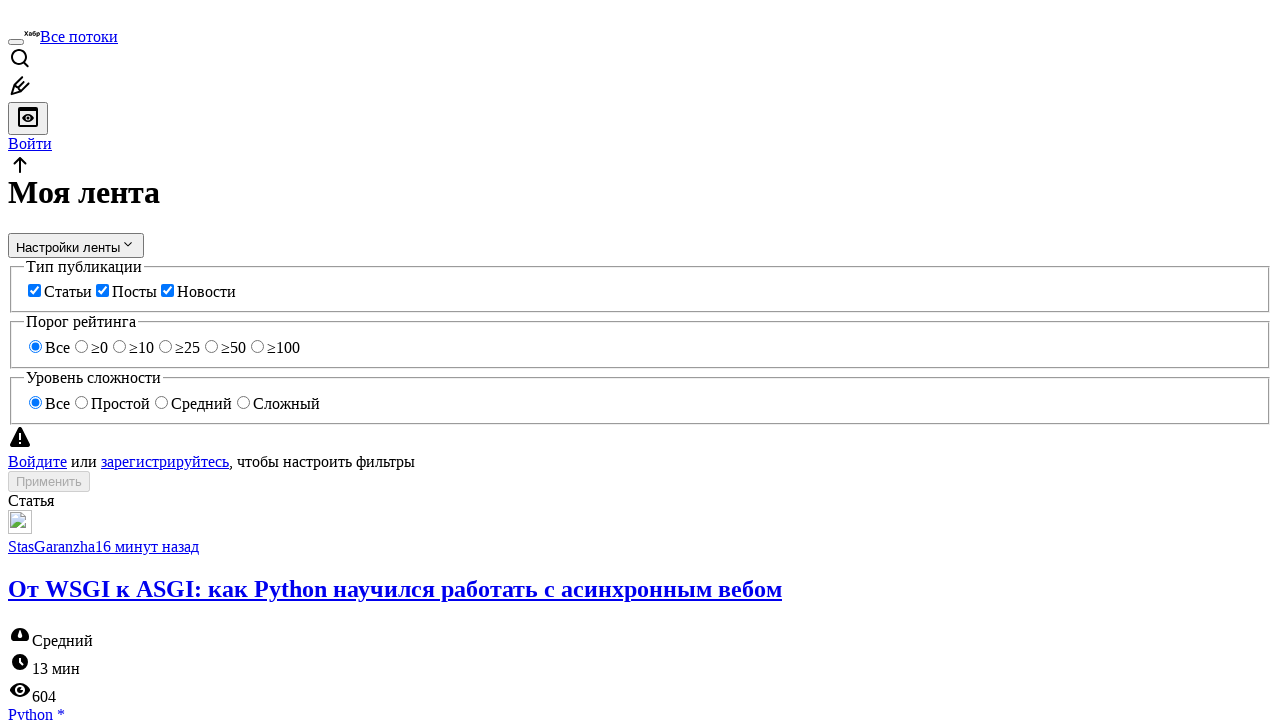

Clicked login button in header menu at (30, 144) on .tm-header-user-menu__login
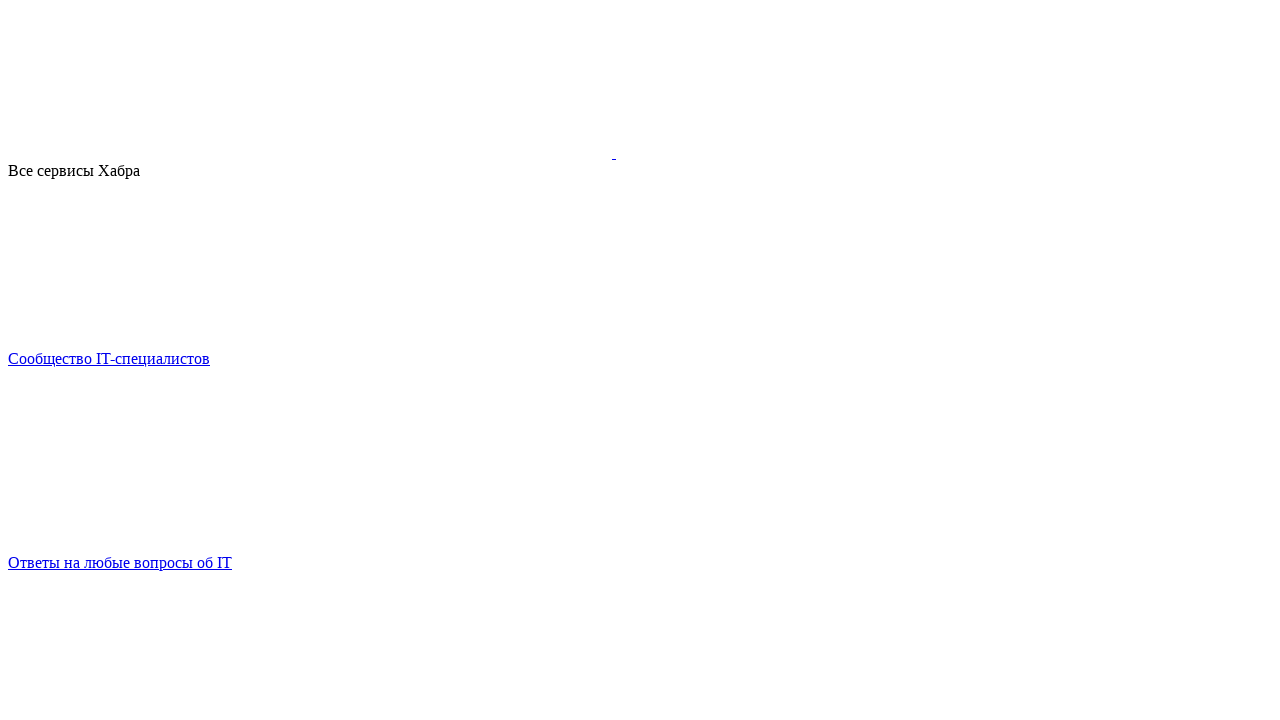

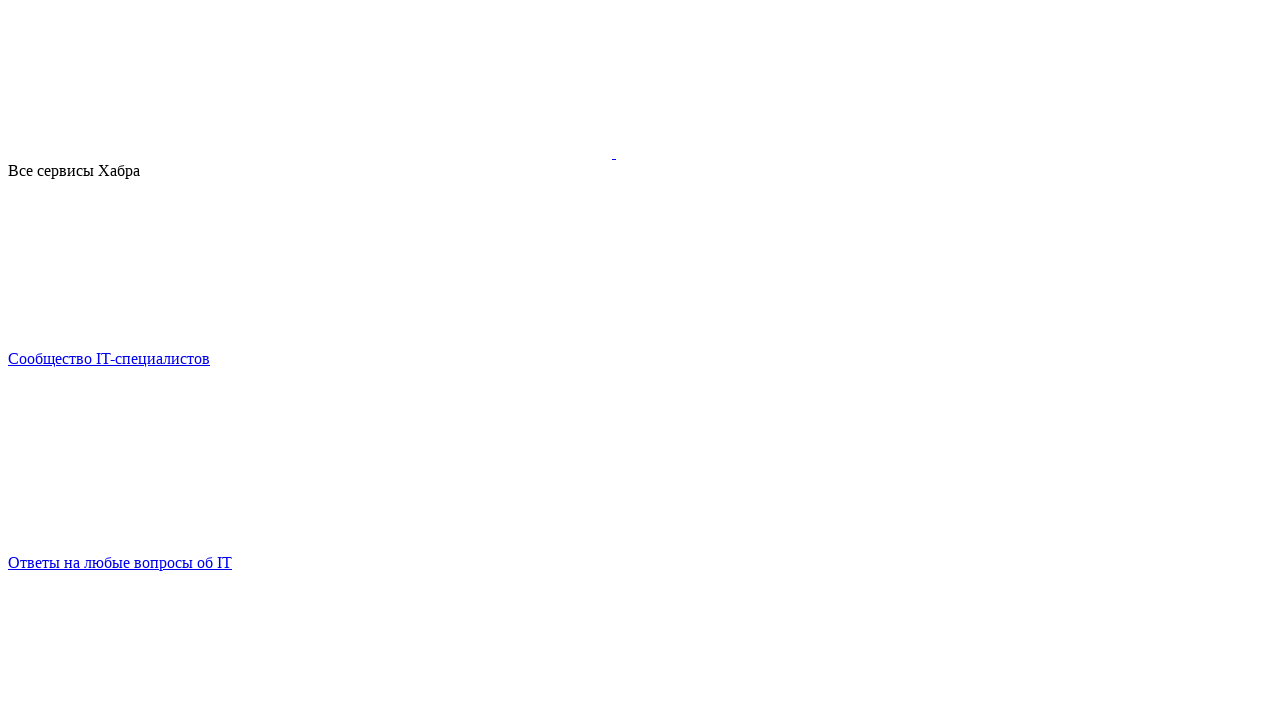